Tests a declined payment scenario by filling card details that trigger a bank decline and verifying the status shows as declined

Starting URL: https://sandbox.cardpay.com/MI/cardpayment2.html?orderXml=PE9SREVSIFdBTExFVF9JRD0nODI5OScgT1JERVJfTlVNQkVSPSc0NTgyMTEnIEFNT1VOVD0nMjkxLjg2JyBDVVJSRU5DWT0nRVVSJyAgRU1BSUw9J2N1c3RvbWVyQGV4YW1wbGUuY29tJz4KPEFERFJFU1MgQ09VTlRSWT0nVVNBJyBTVEFURT0nTlknIFpJUD0nMTAwMDEnIENJVFk9J05ZJyBTVFJFRVQ9JzY3NyBTVFJFRVQnIFBIT05FPSc4NzY5OTA5MCcgVFlQRT0nQklMTElORycvPgo8L09SREVSPg==&sha512=998150a2b27484b776a1628bfe7505a9cb430f276dfa35b14315c1c8f03381a90490f6608f0dcff789273e05926cd782e1bb941418a9673f43c47595aa7b8b0d

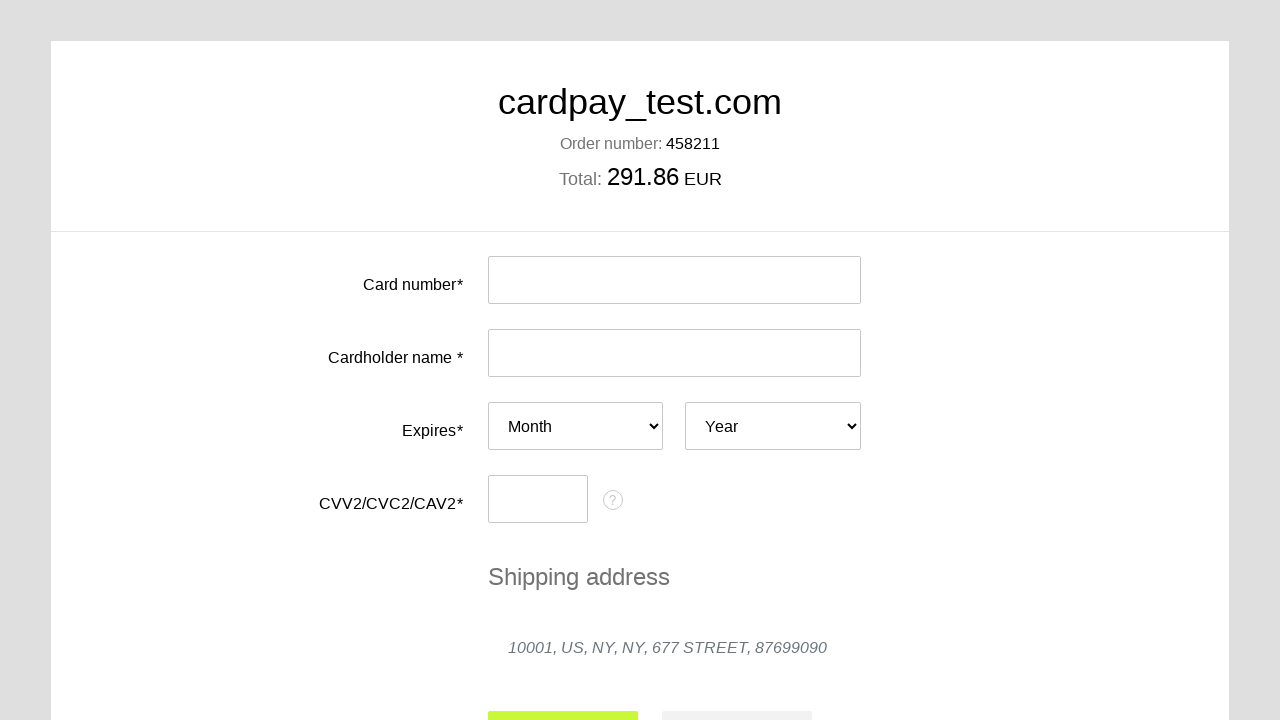

Filled card number field with decline test card 5555555555554477 on #input-card-number
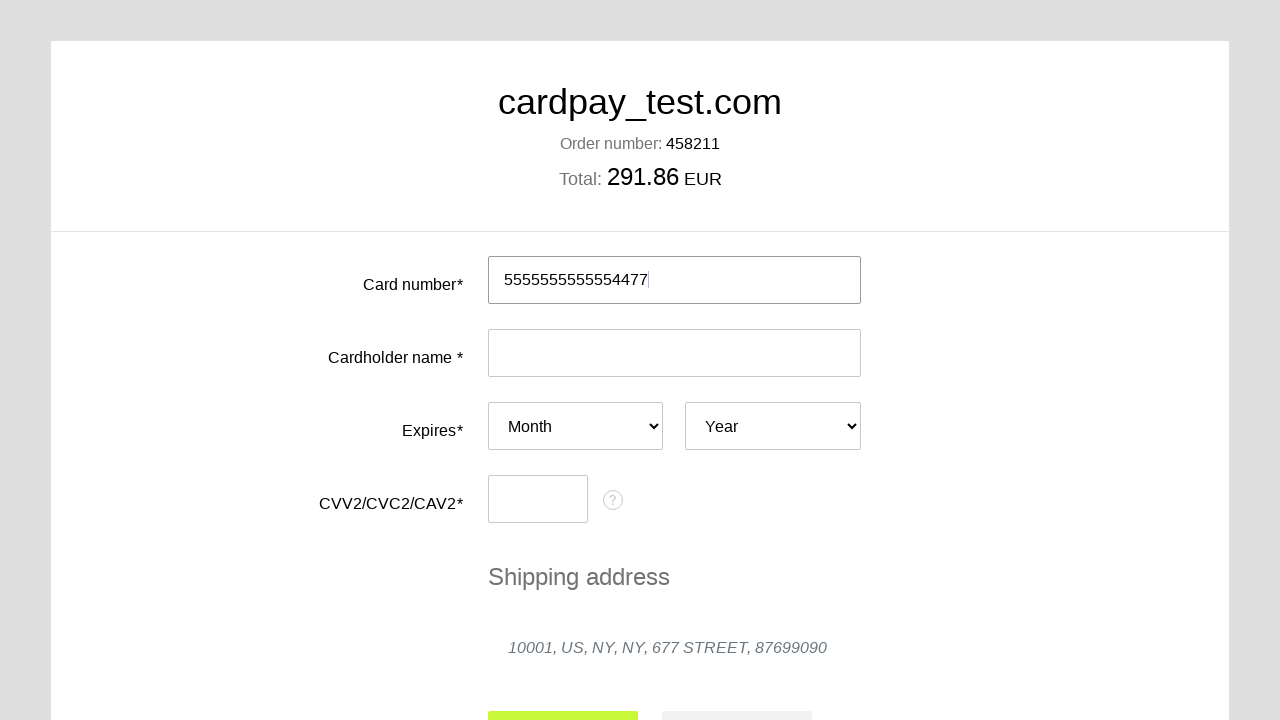

Filled cardholder name field with MARINA SHANAURINA on #input-card-holder
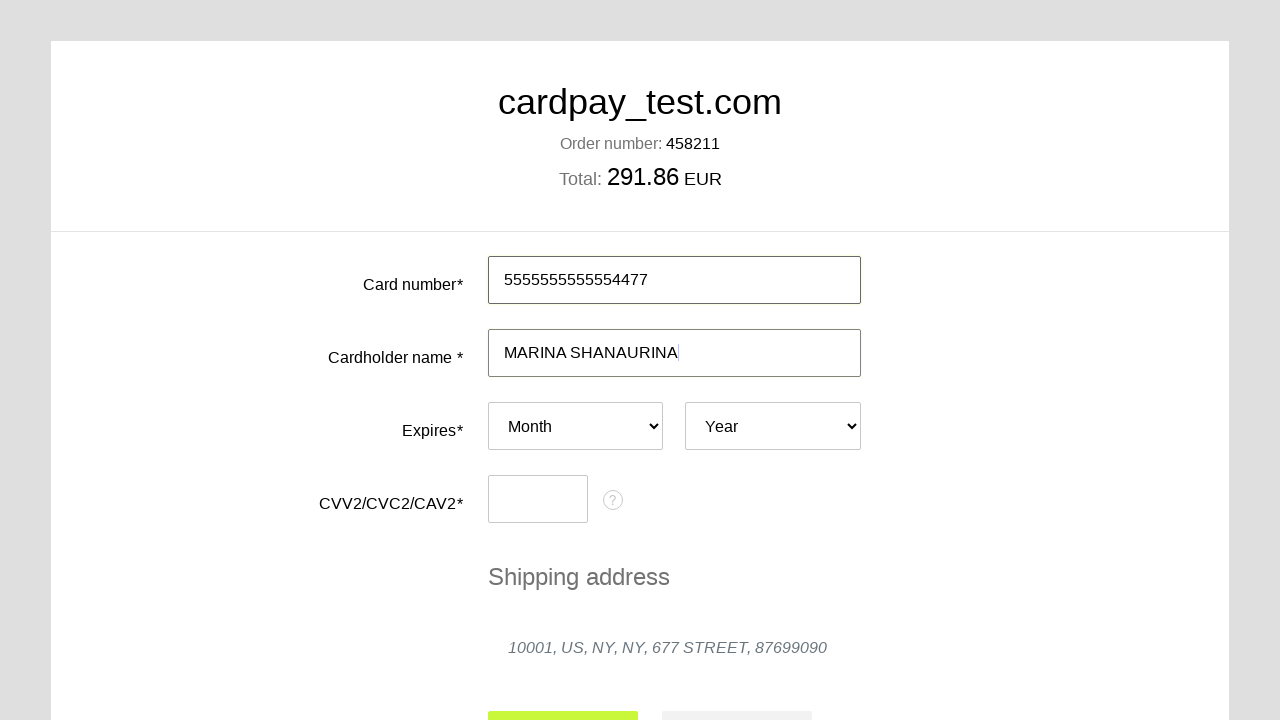

Selected expiration month 10 on #card-expires-month
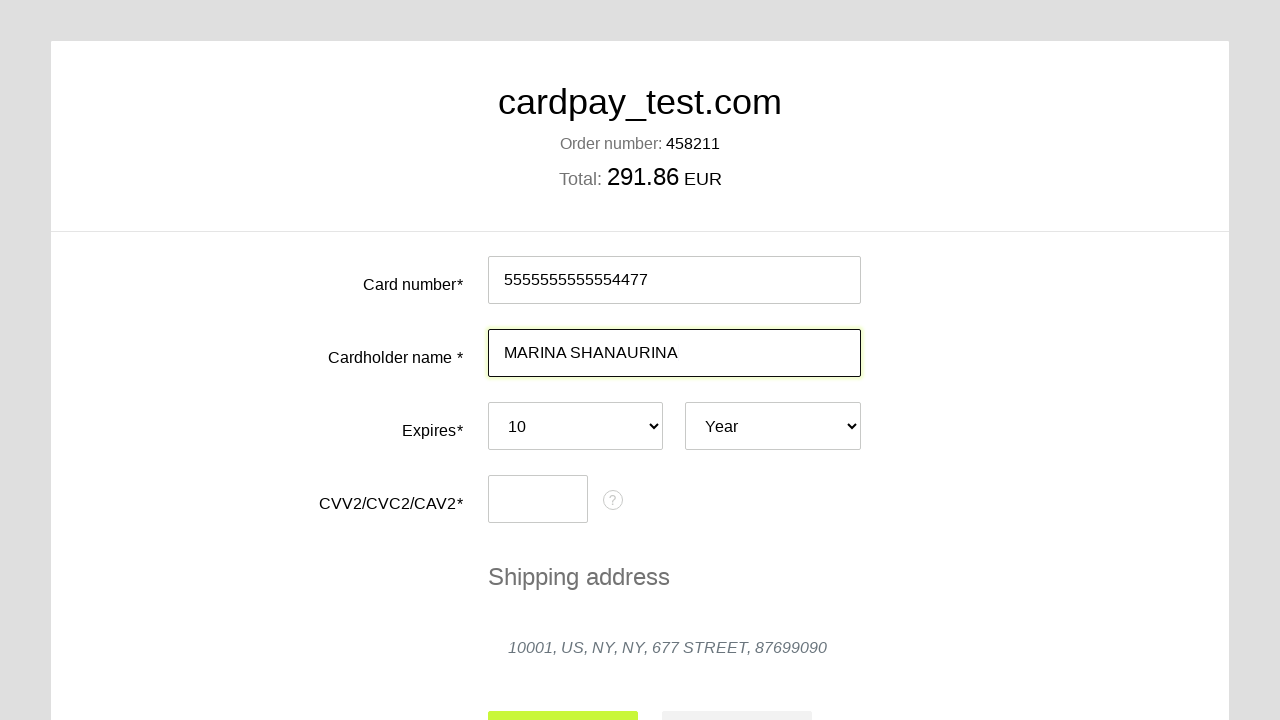

Selected expiration year 2027 on #card-expires-year
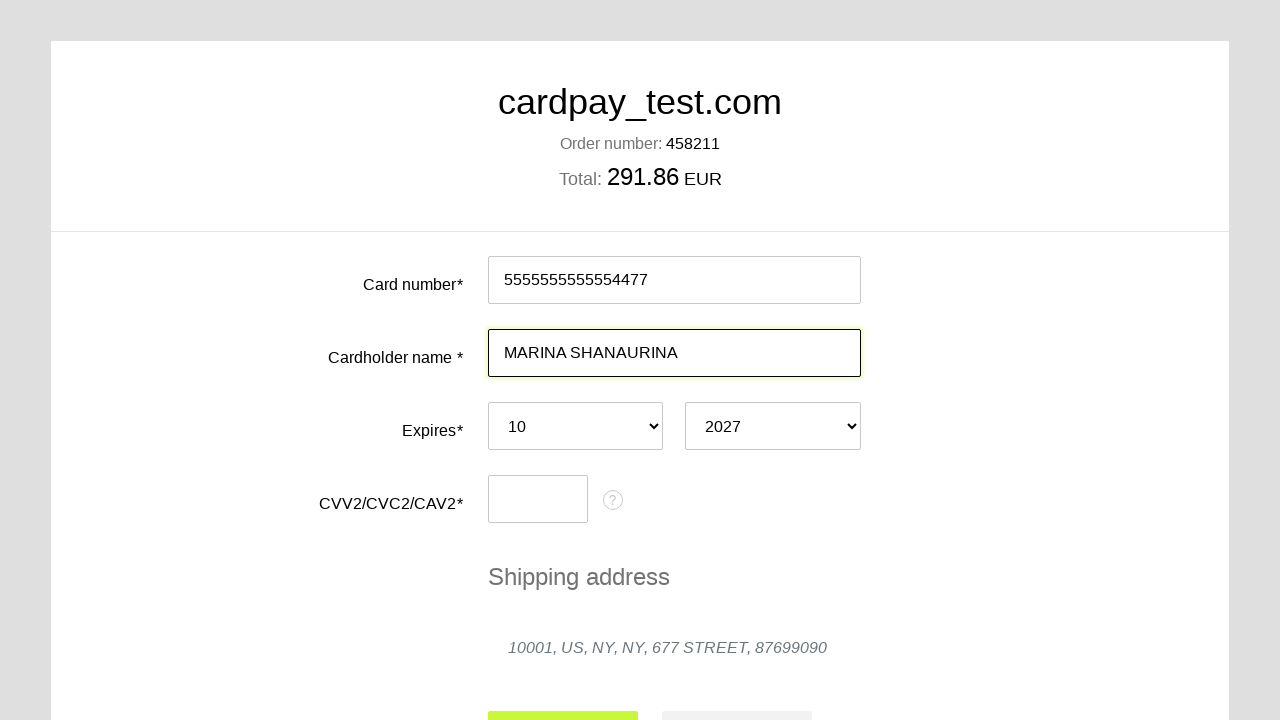

Filled CVC field with 383 on #input-card-cvc
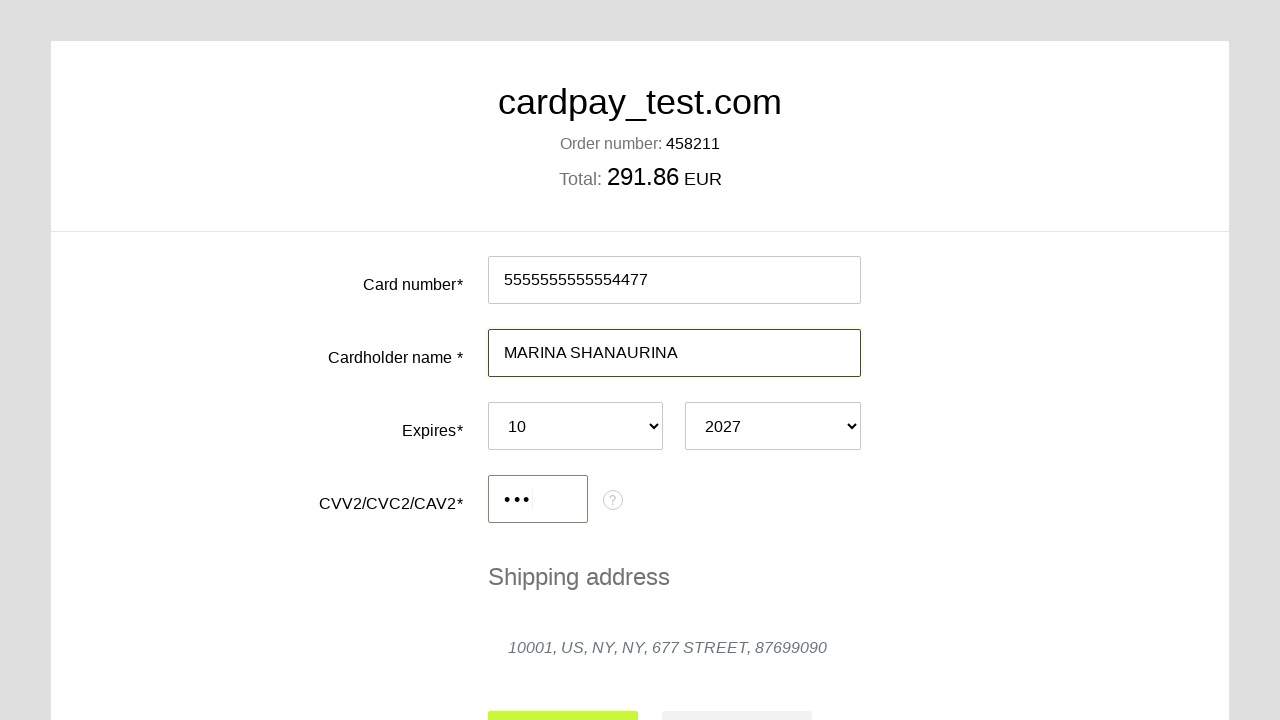

Clicked submit button to process payment at (563, 696) on #action-submit
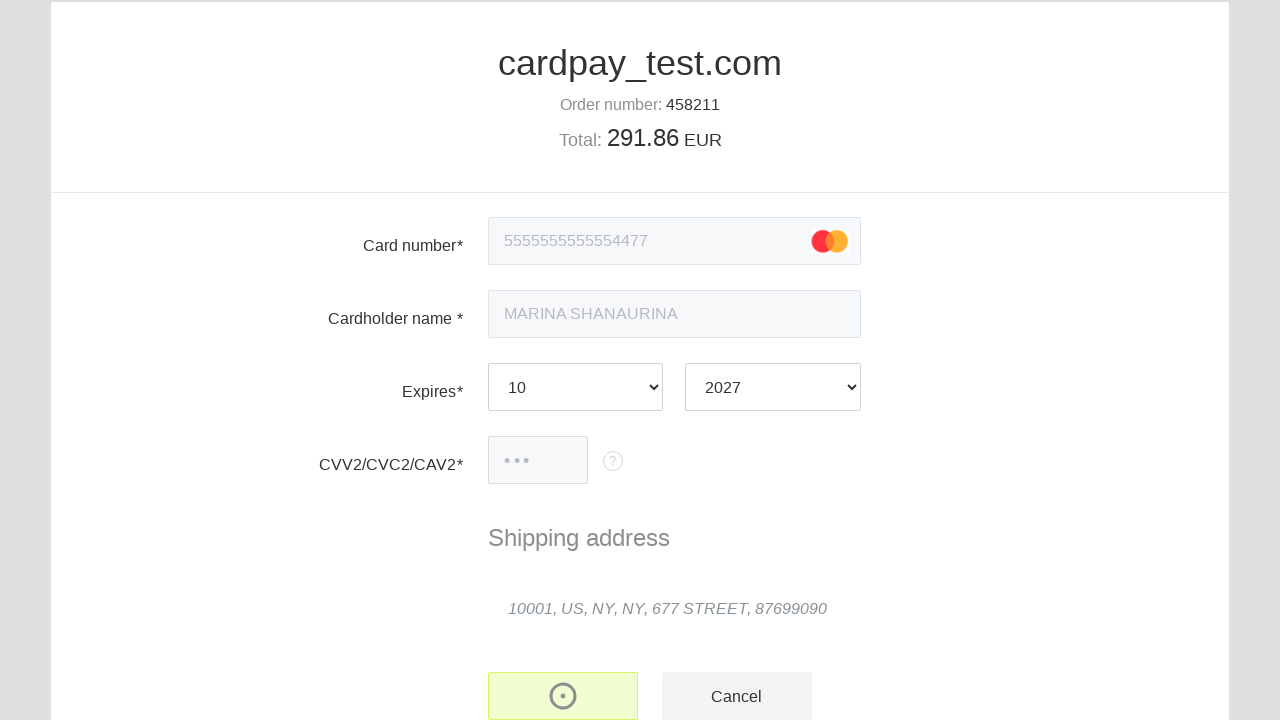

Payment status result loaded
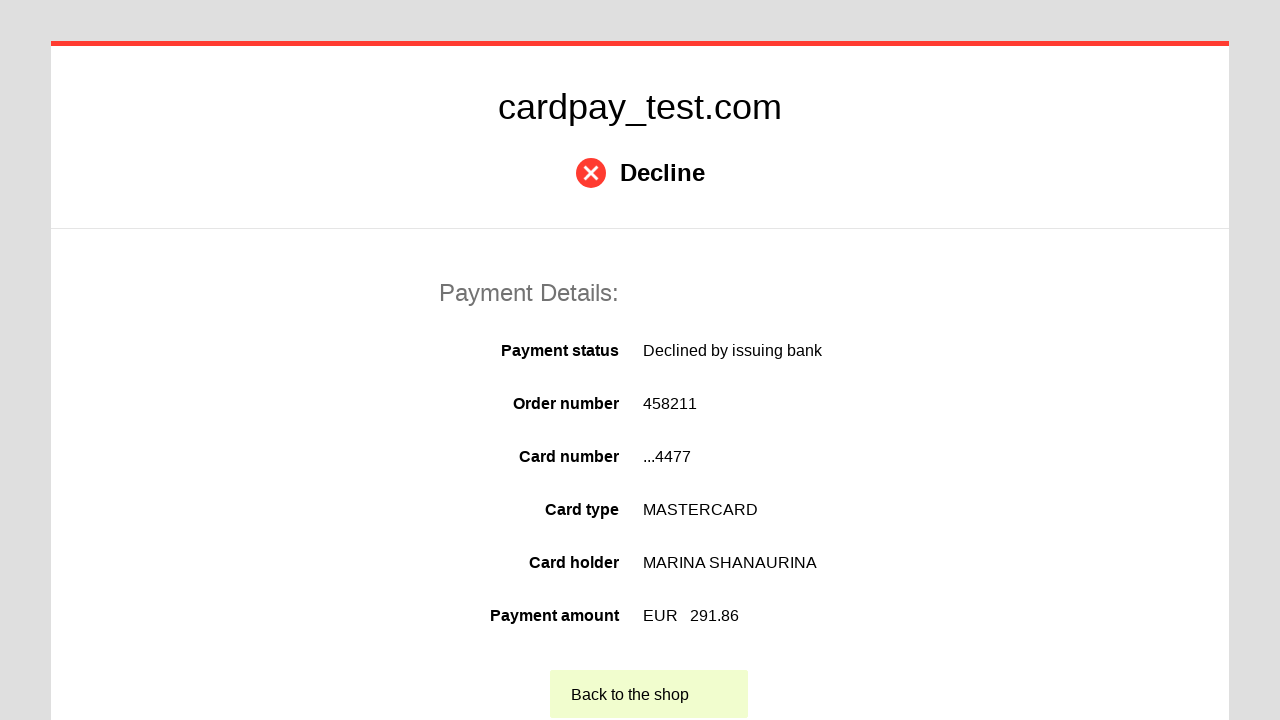

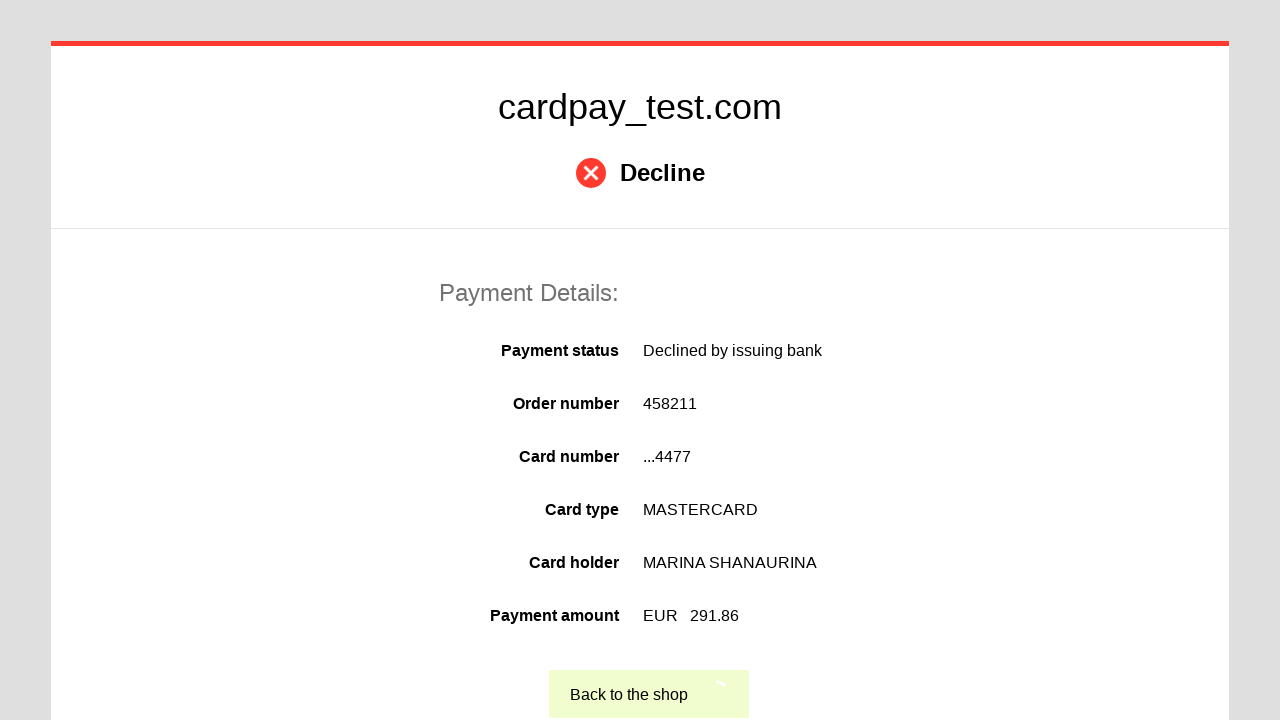